Tests hover functionality by navigating to the hovers page and hovering over an image to reveal hidden text

Starting URL: https://the-internet.herokuapp.com/

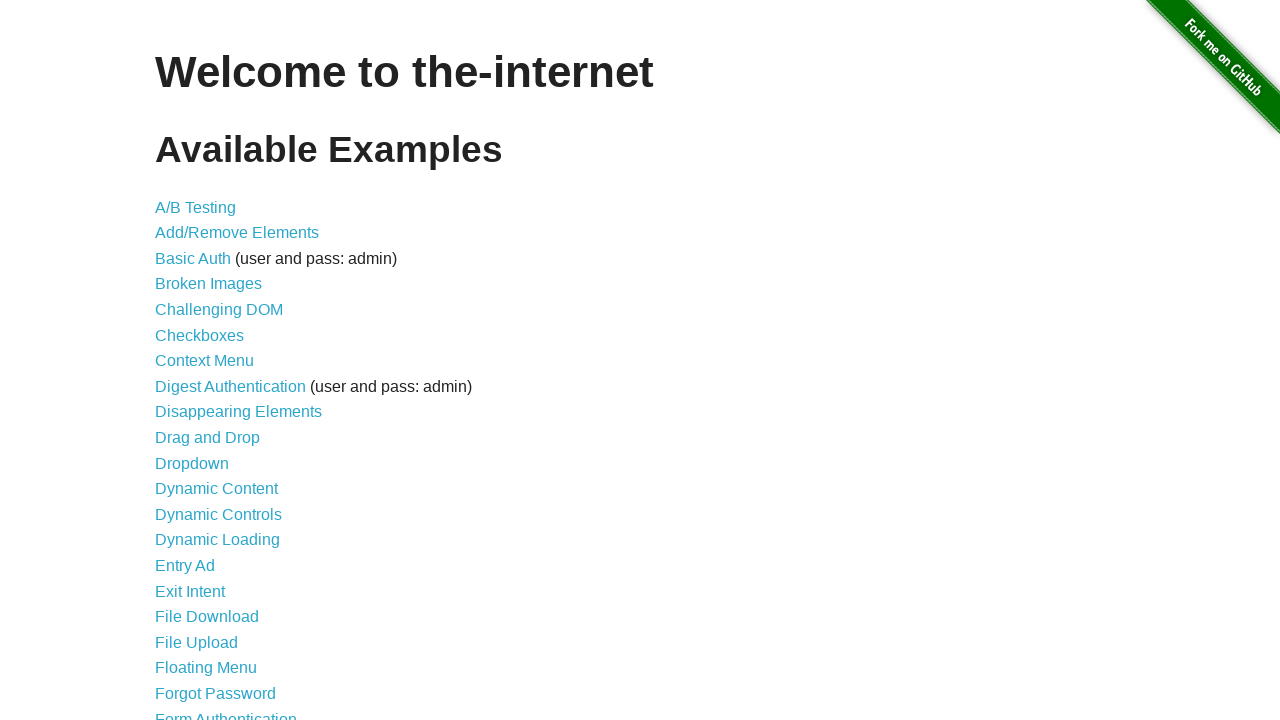

Clicked on the hovers link to navigate to hovers page at (180, 360) on a[href='/hovers']
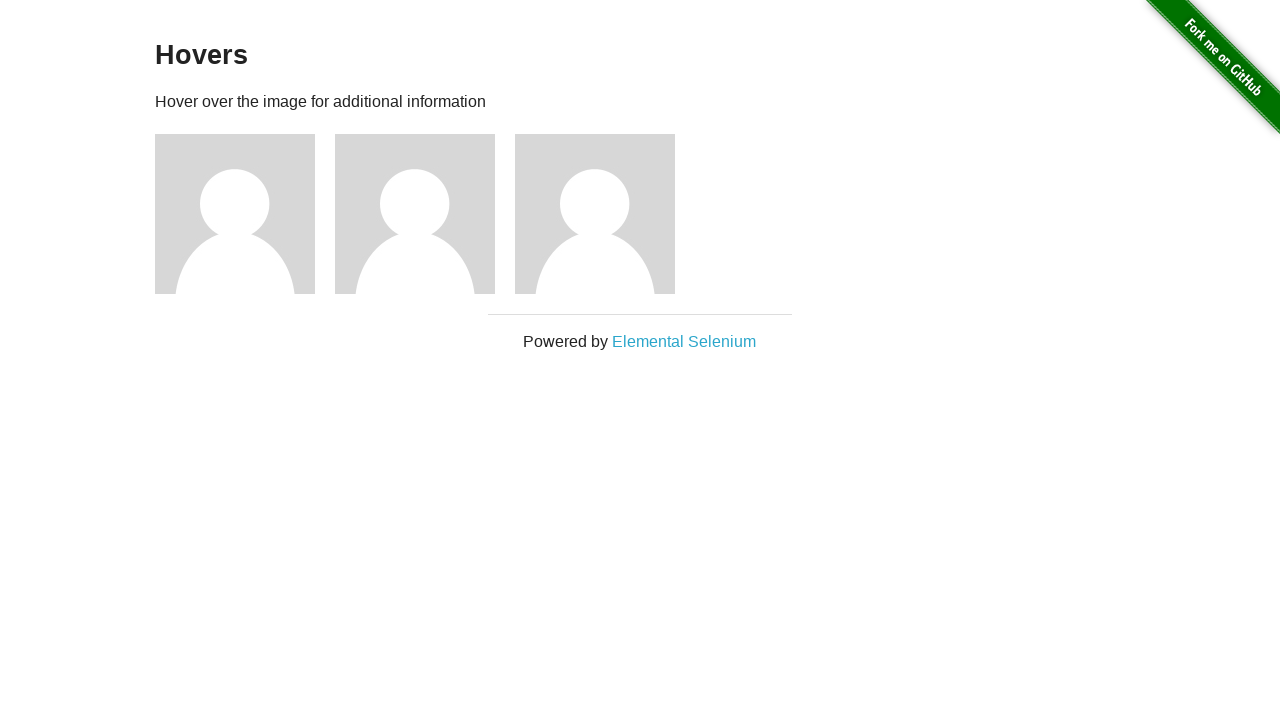

Hovered over the first image to reveal hidden text at (245, 214) on (//div[@class='figure'])[1]
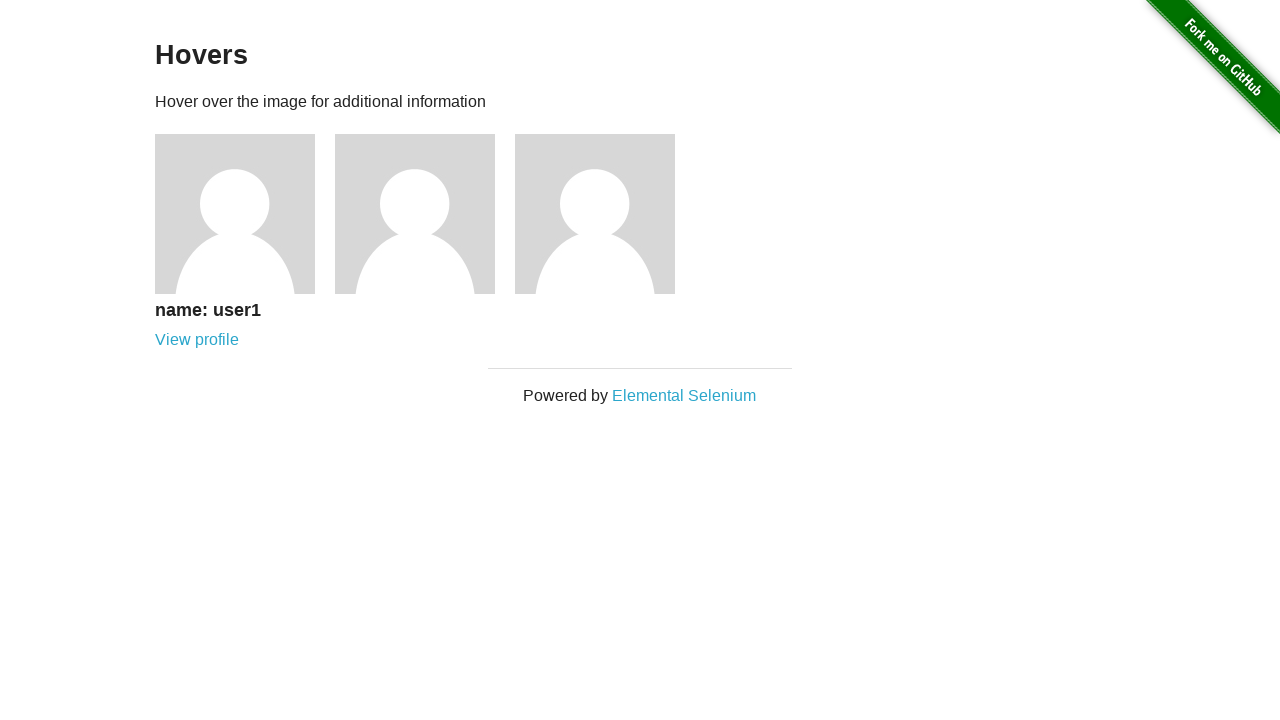

Verified that the hidden text became visible after hovering
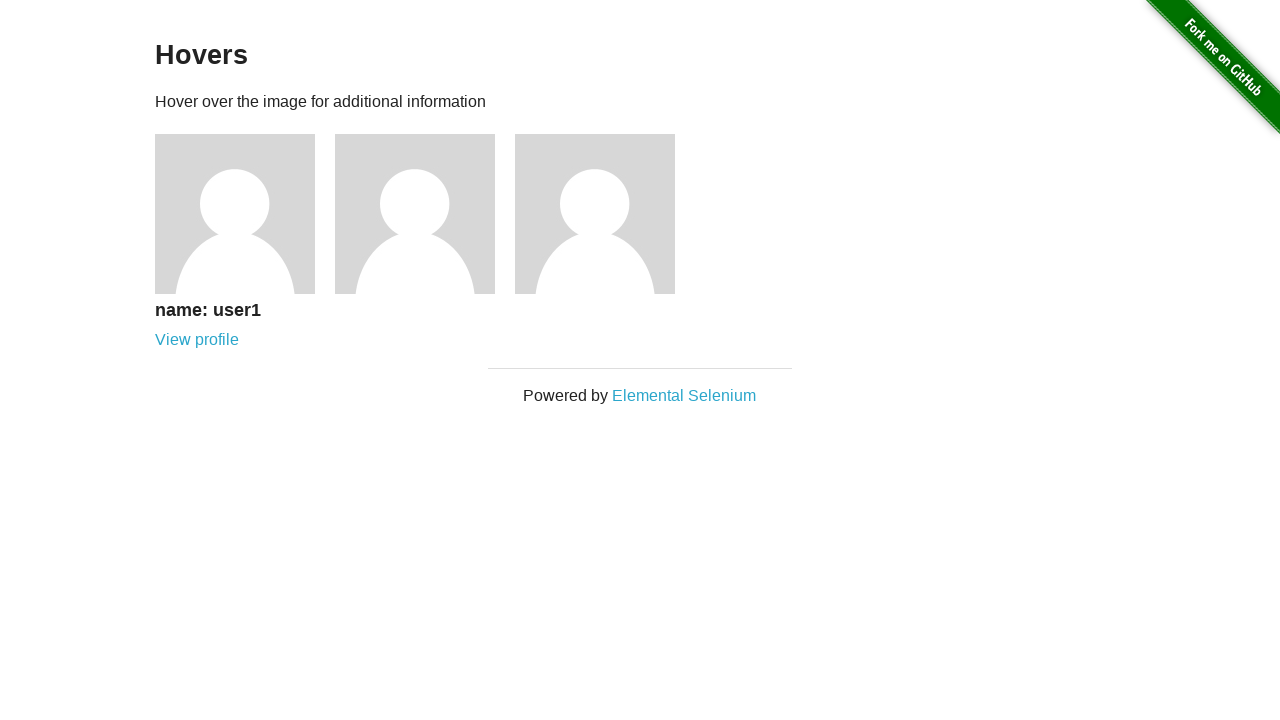

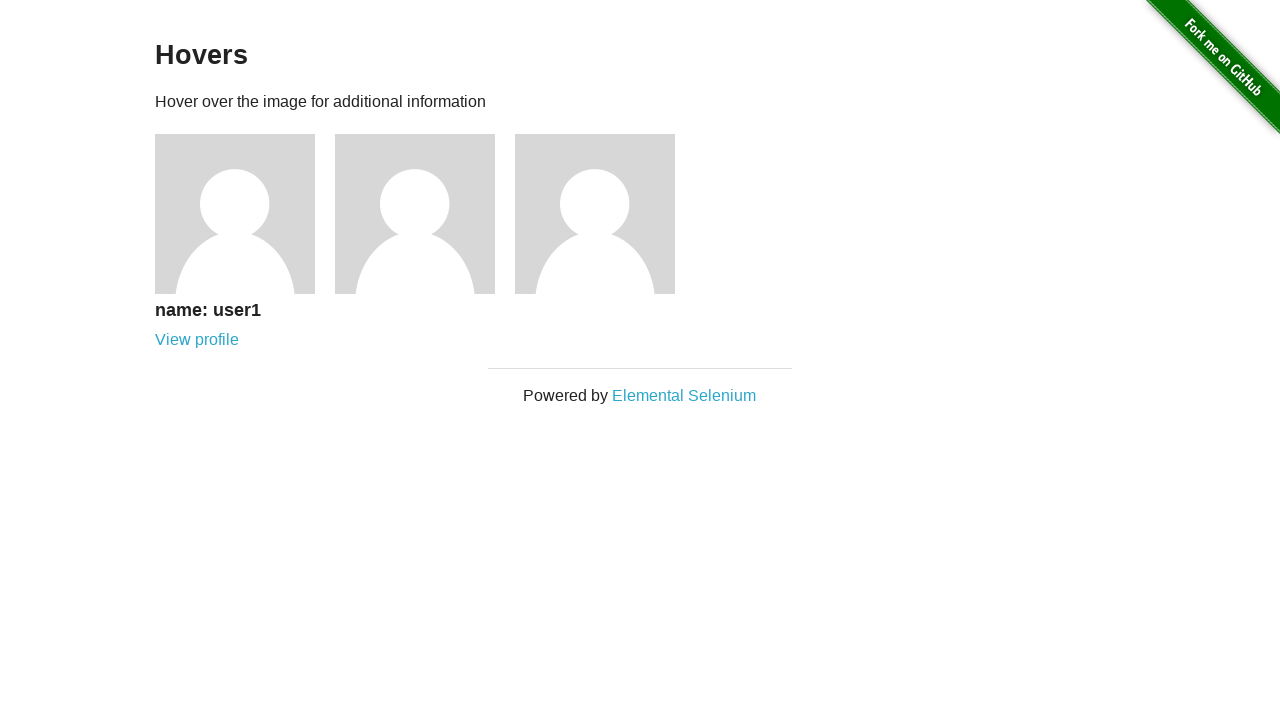